Tests alert dialog behavior in shadow DOM by clicking a shadow button and accepting the resulting alert dialog

Starting URL: https://qamatters.github.io/demoautomationWebSite/WorkFlows/ProVersion/proplus.html

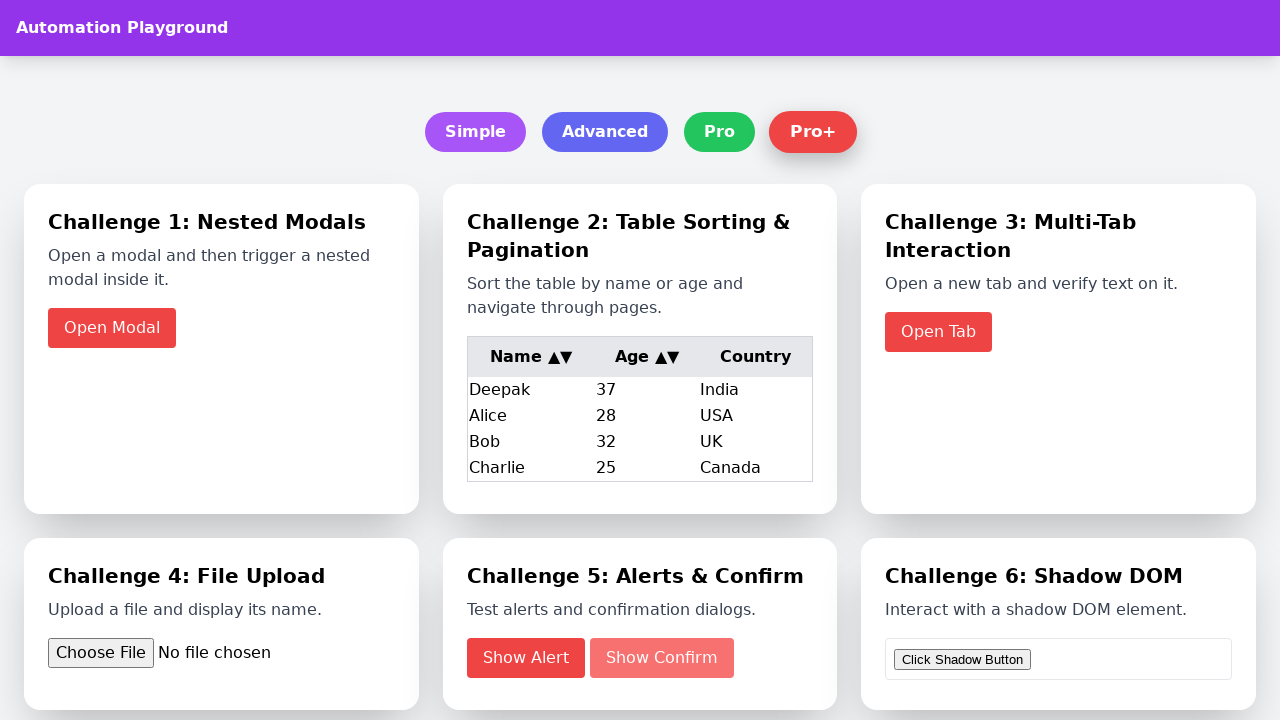

Registered dialog handler to accept alerts
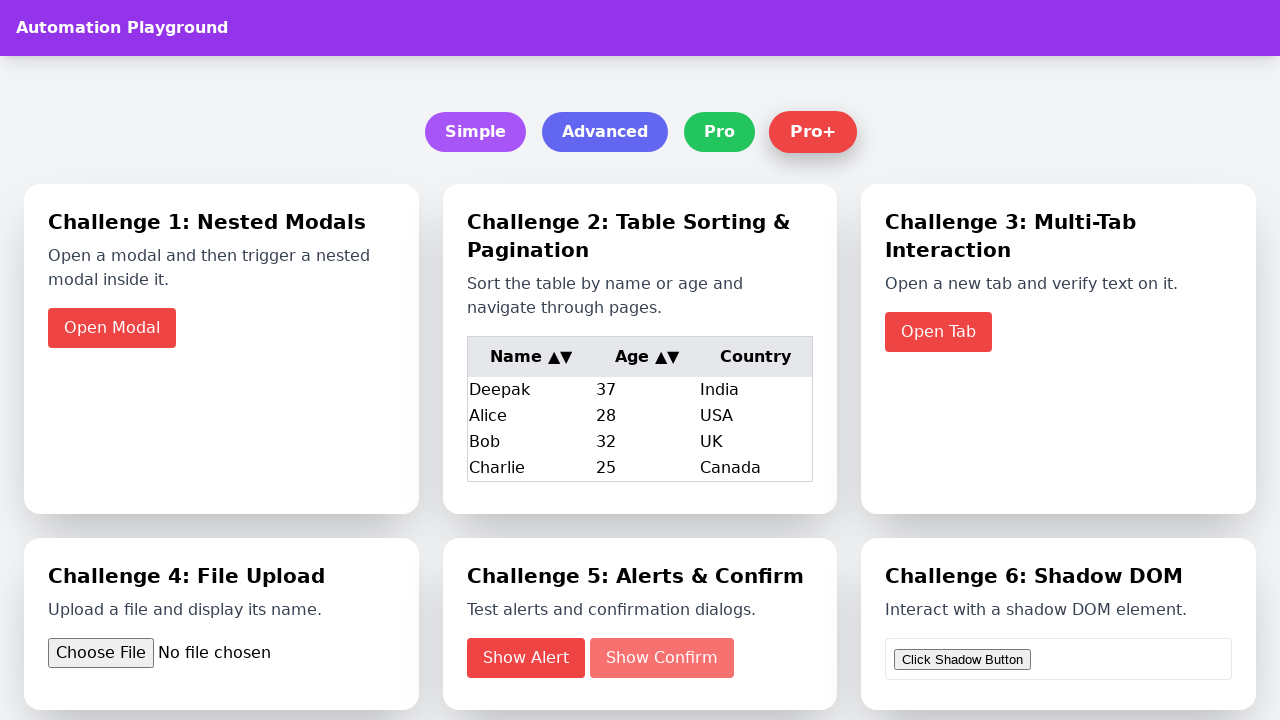

Clicked shadow button to trigger alert dialog at (963, 660) on internal:role=button[name="Click Shadow Button"i]
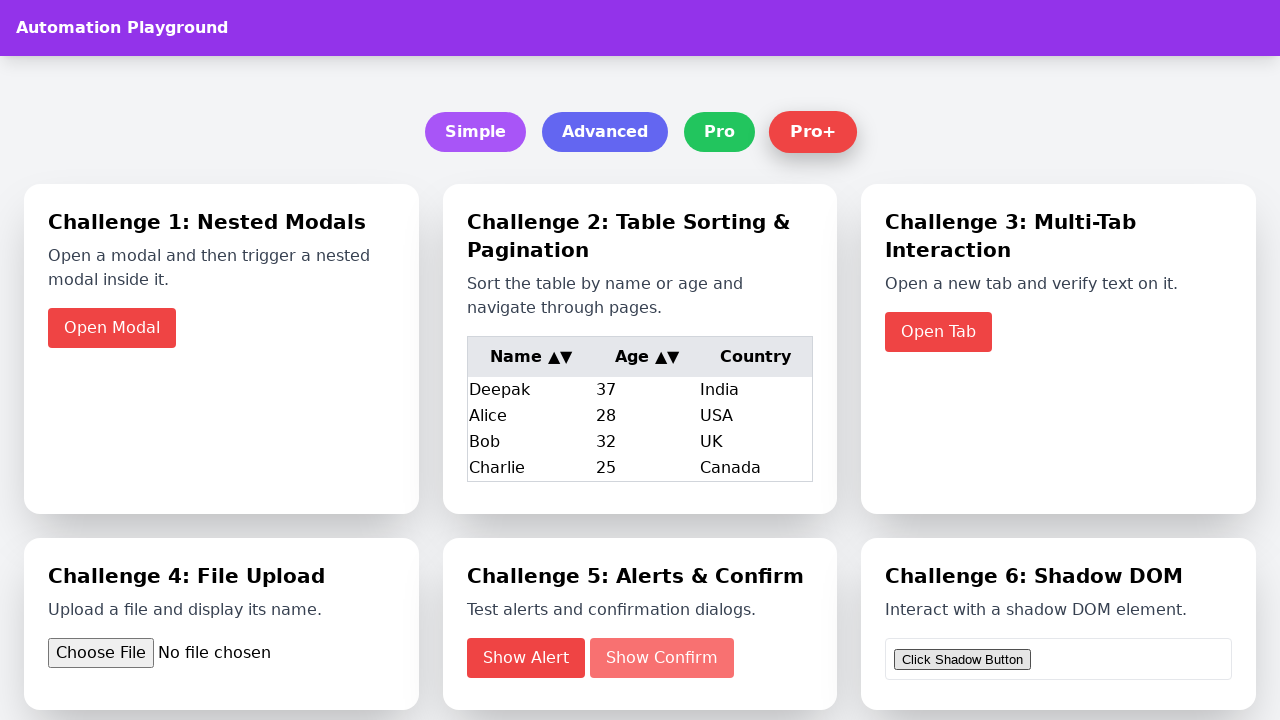

Waited for alert dialog to be processed
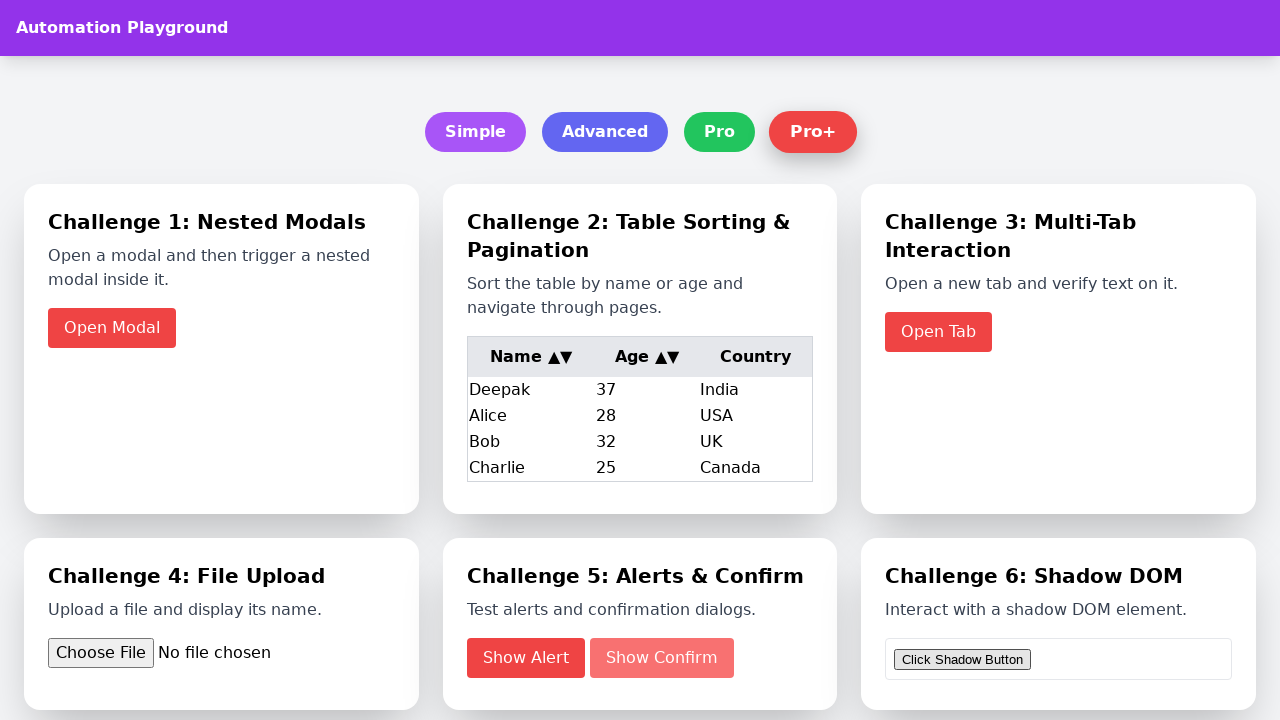

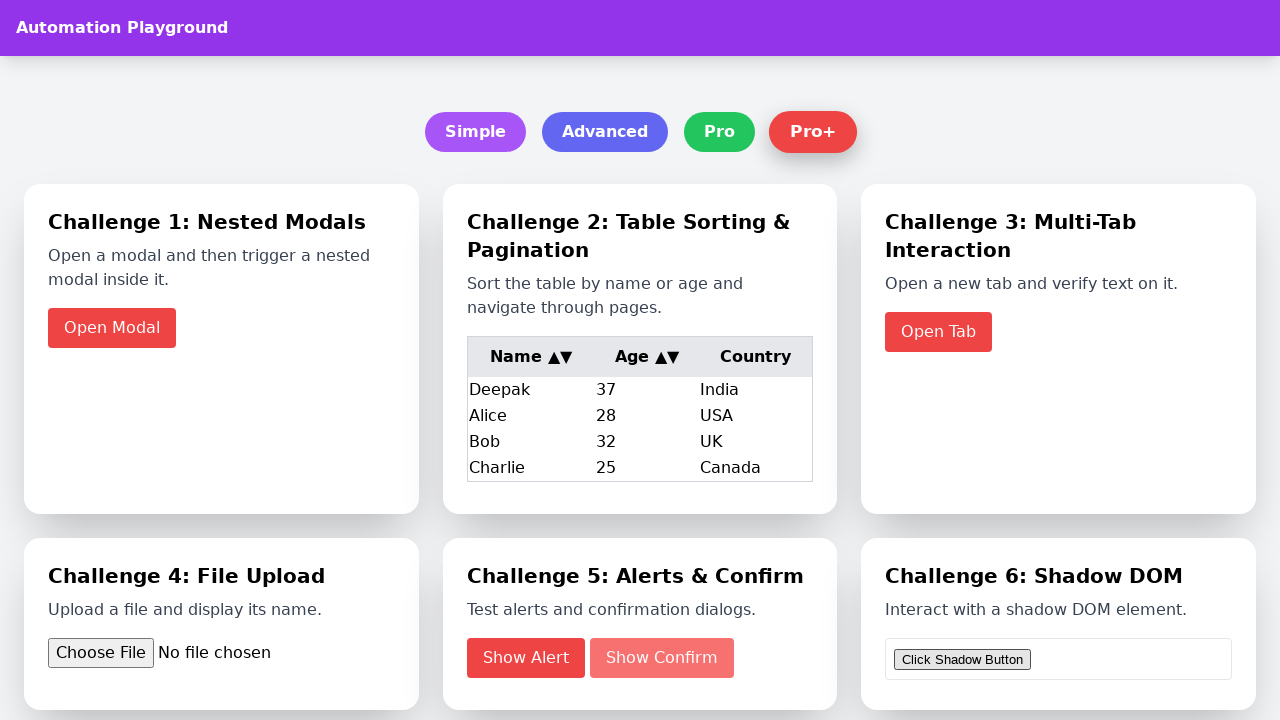